Tests Airbnb property search functionality by entering a destination in the search box, clicking the search button, and navigating through result pages.

Starting URL: https://www.airbnb.co.uk

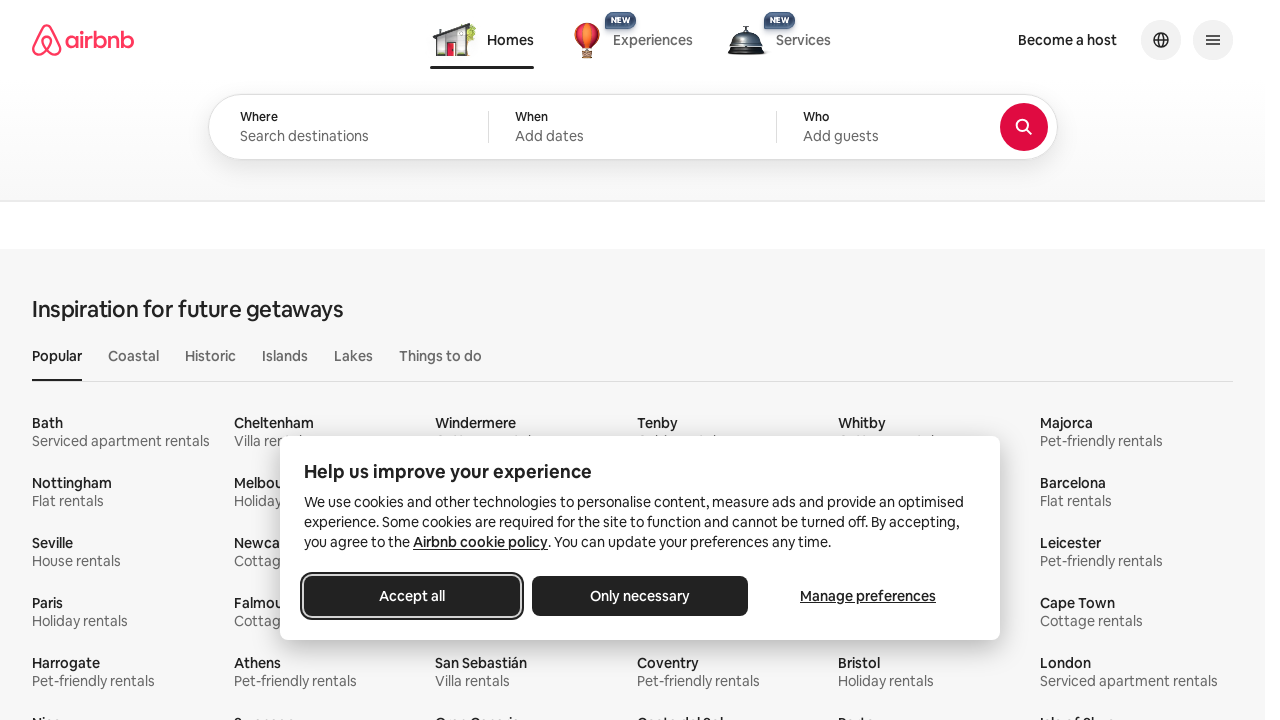

Destination search input field is visible
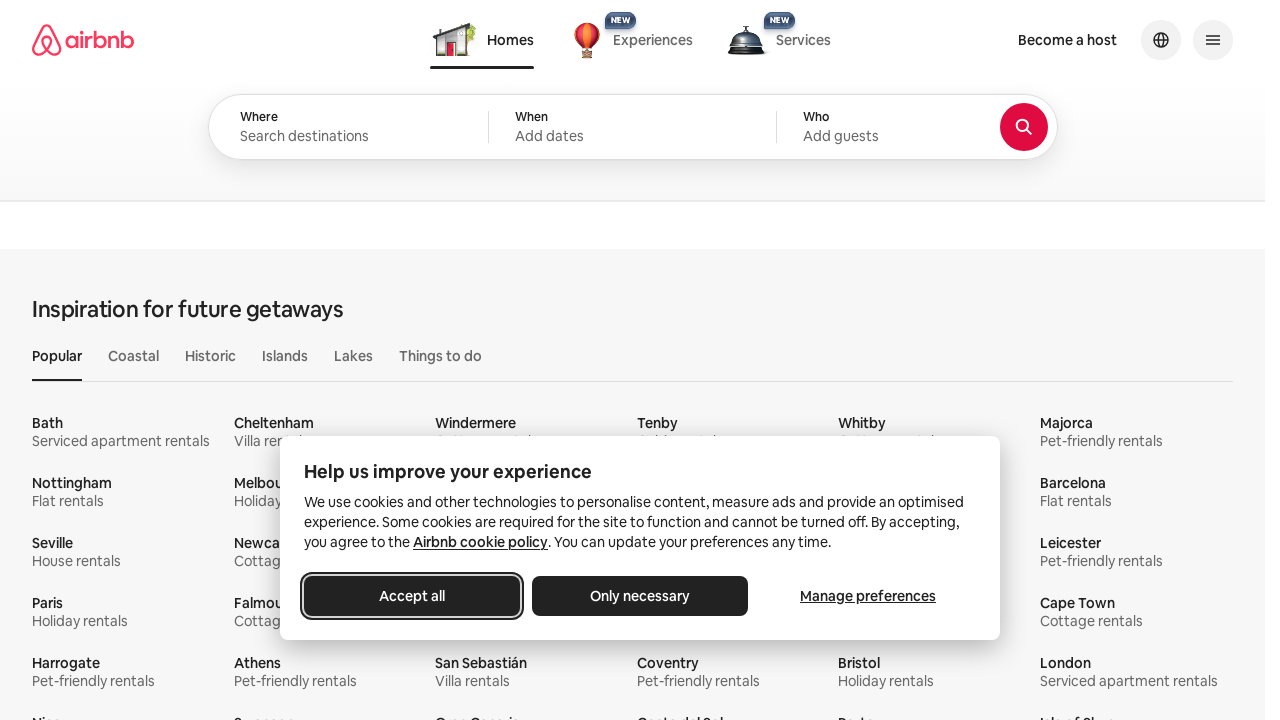

Filled destination search field with 'Barcelona' on #bigsearch-query-location-input
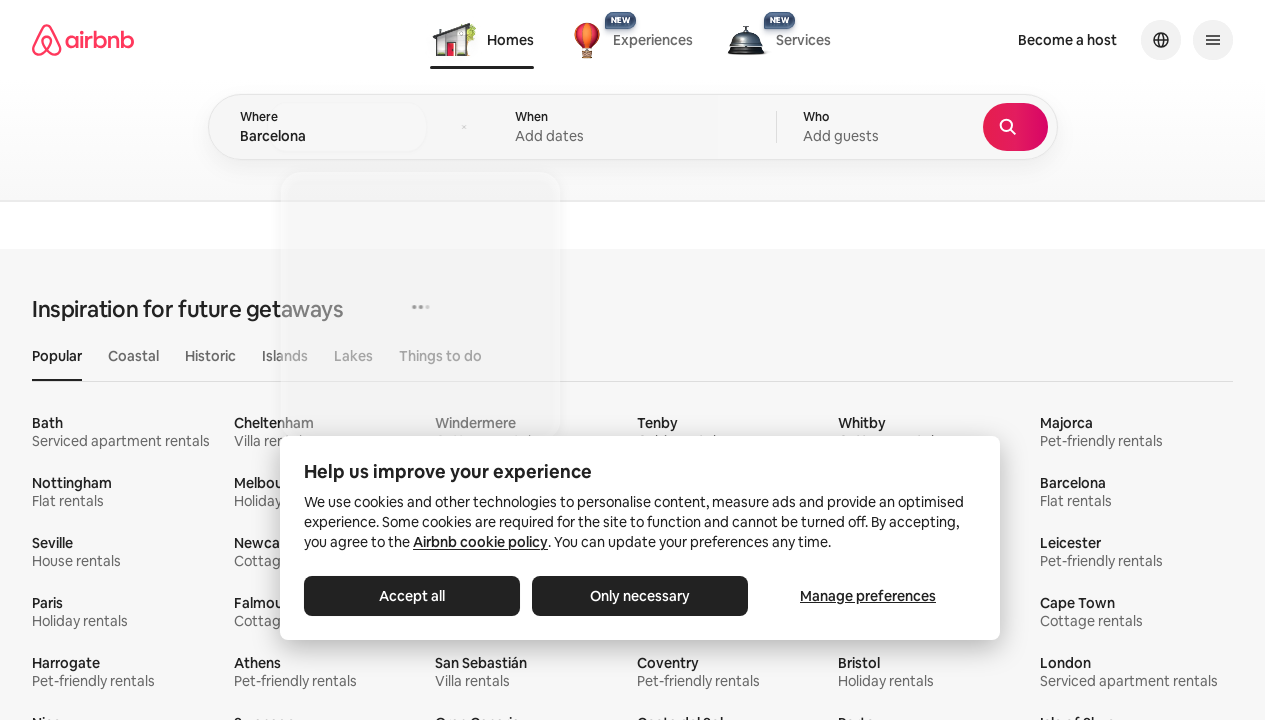

Waited for dropdown suggestions to appear
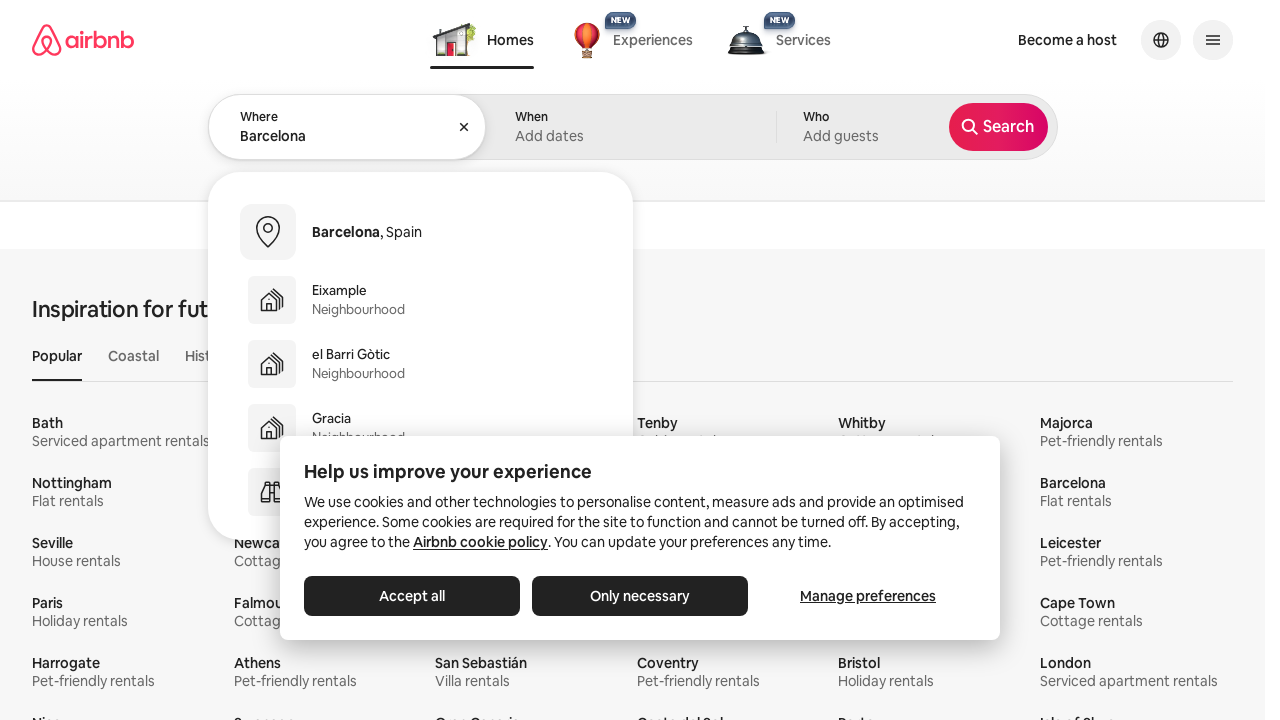

Clicked search button to search for Barcelona properties at (998, 127) on [data-testid='structured-search-input-search-button']
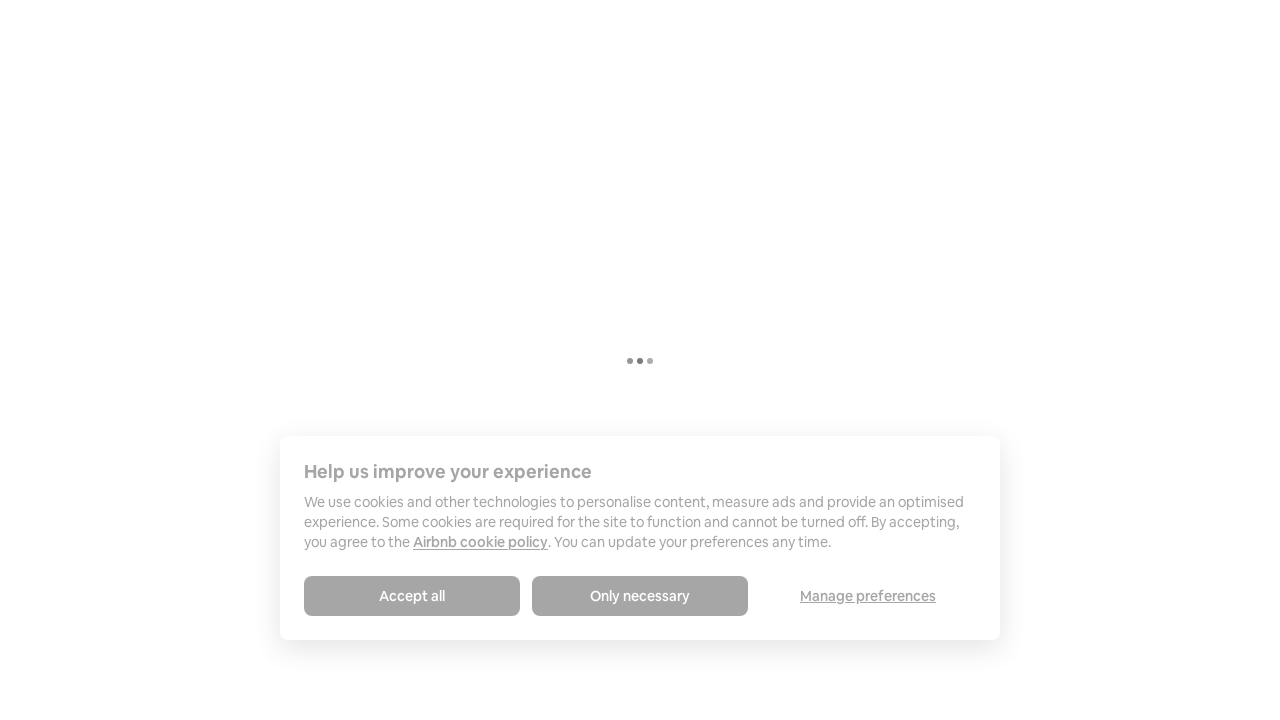

Search results loaded on page 1
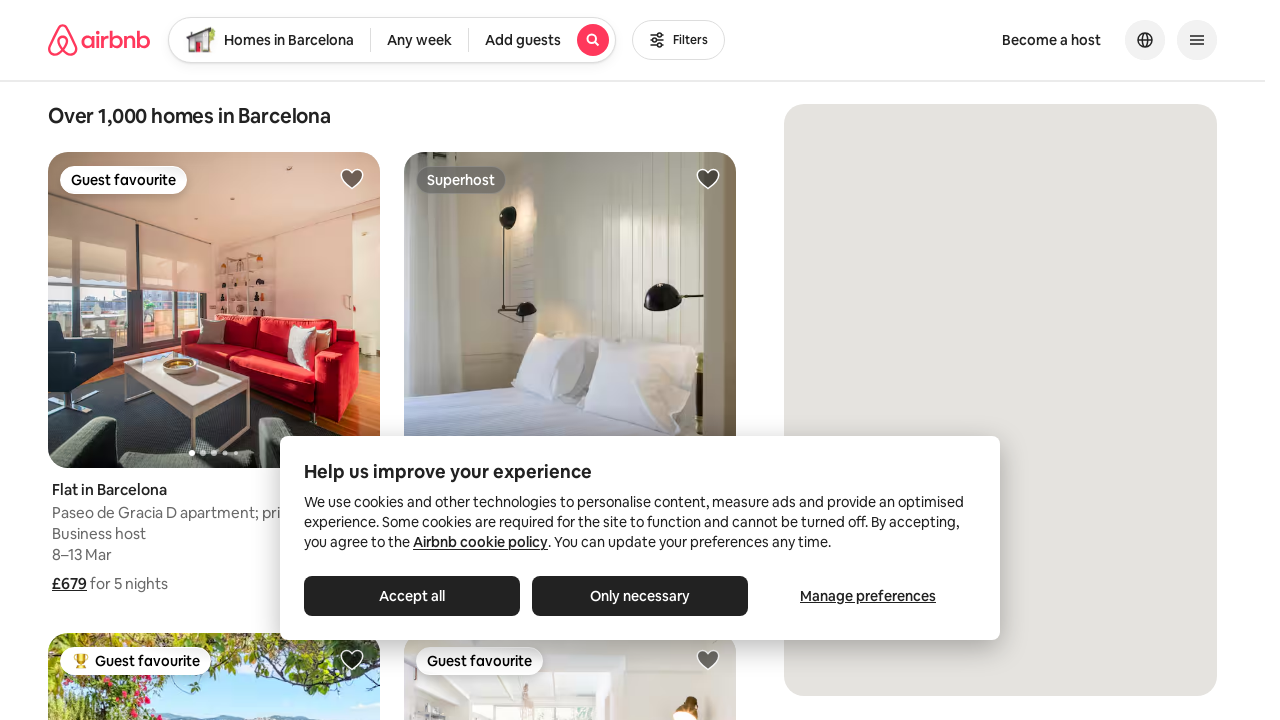

Clicked Next button to navigate to page 2 at (558, 361) on a[aria-label='Next']
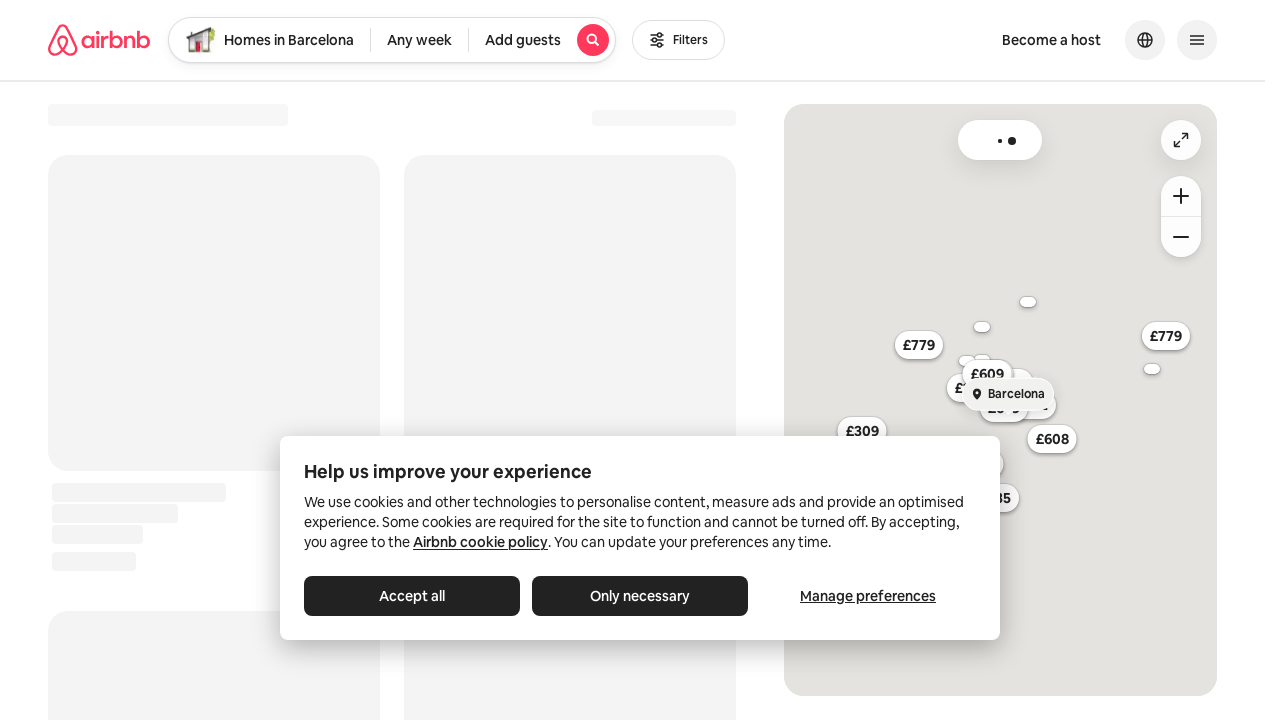

Search results loaded on page 2
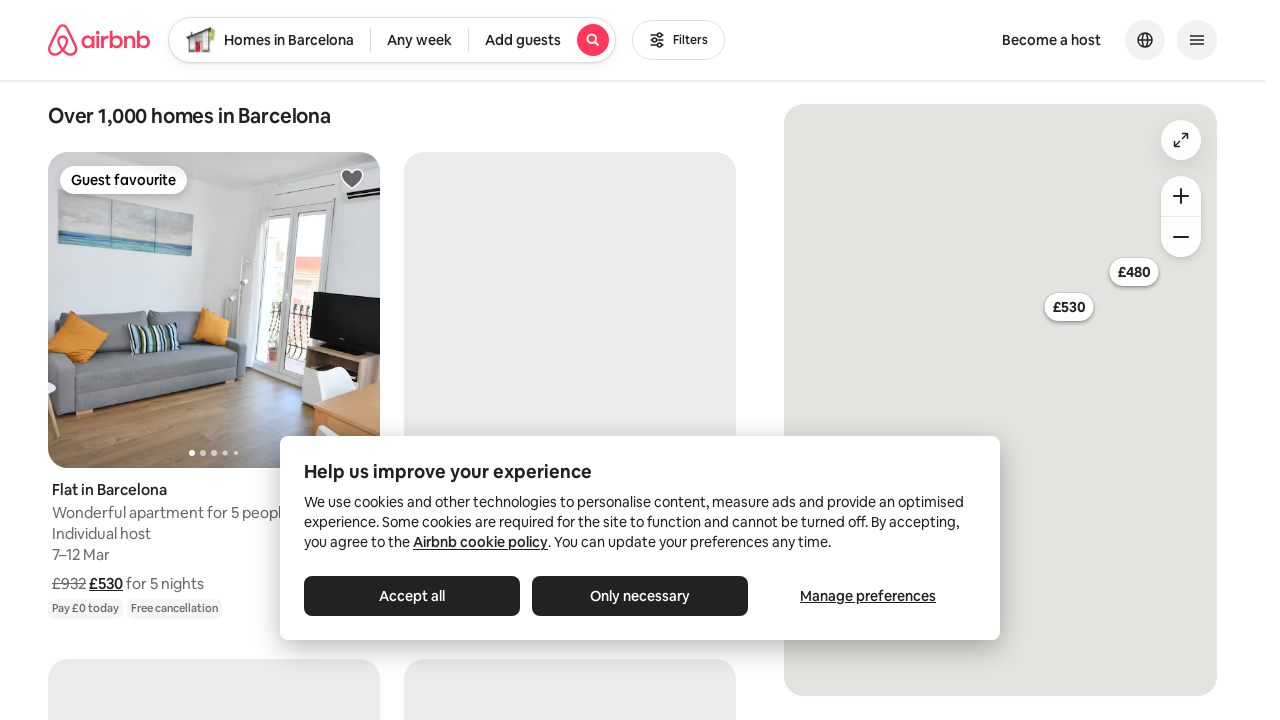

Clicked Next button to navigate to page 3 at (558, 361) on a[aria-label='Next']
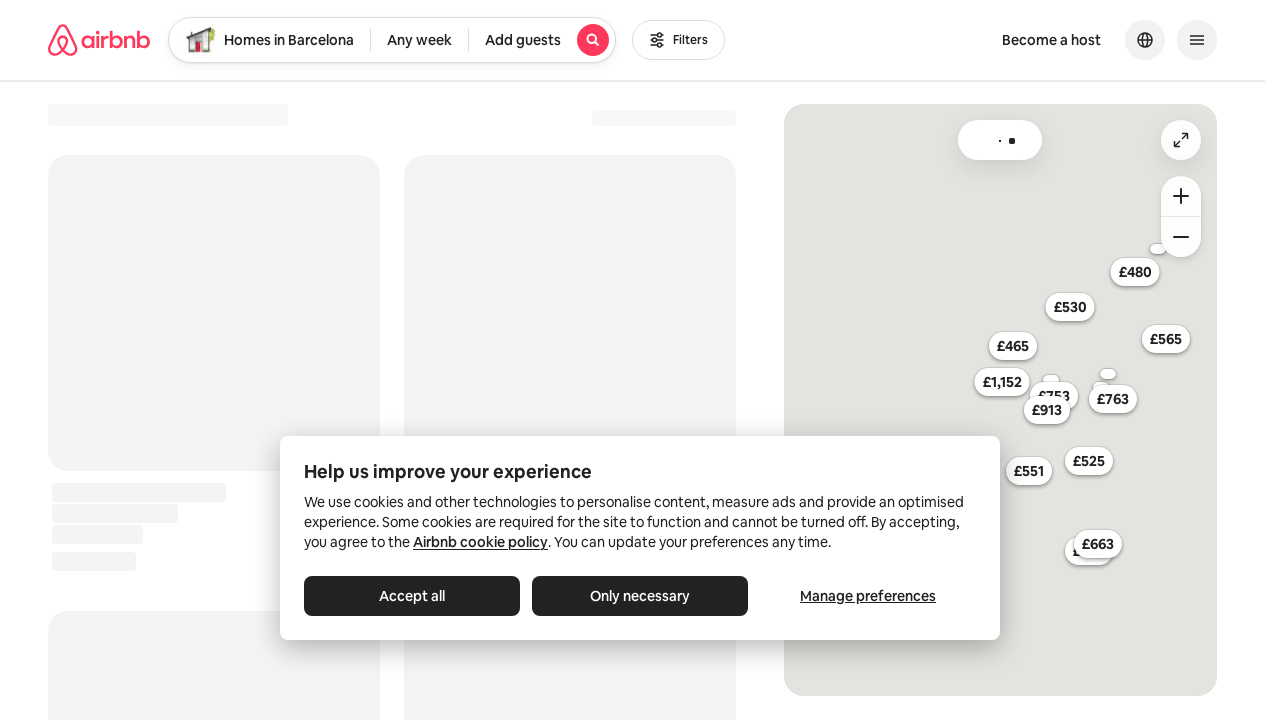

Search results loaded on page 3
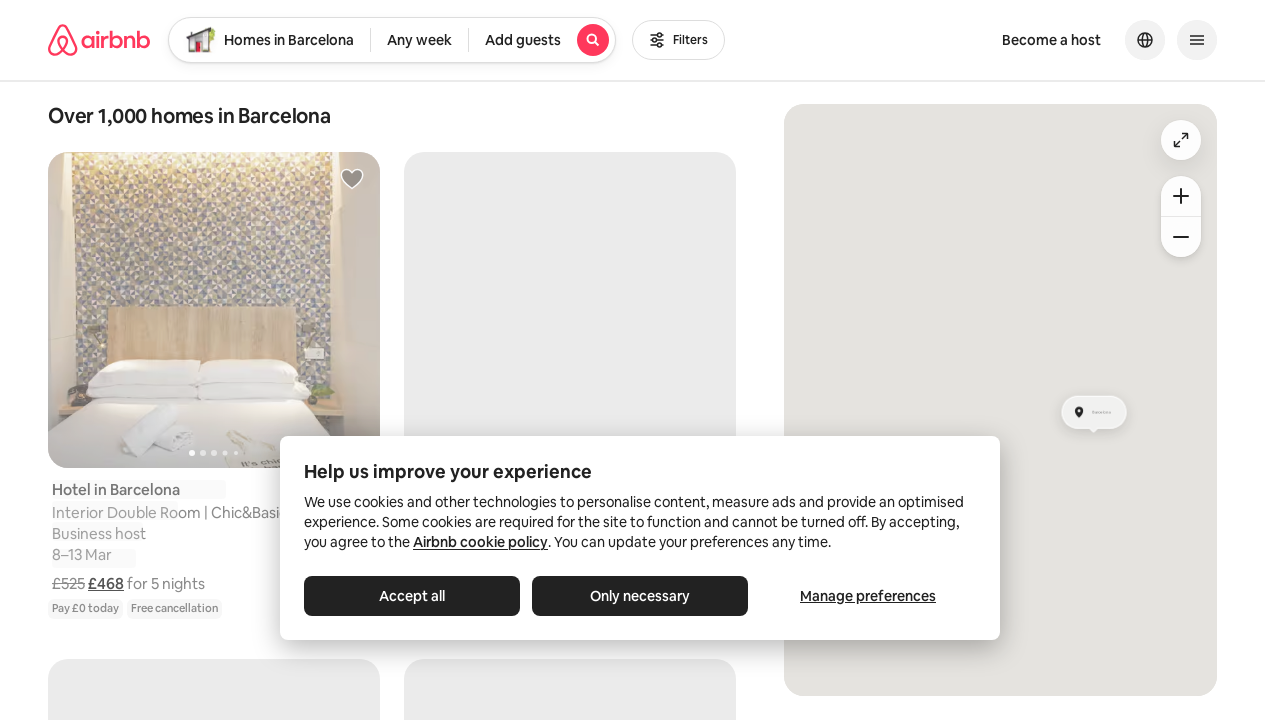

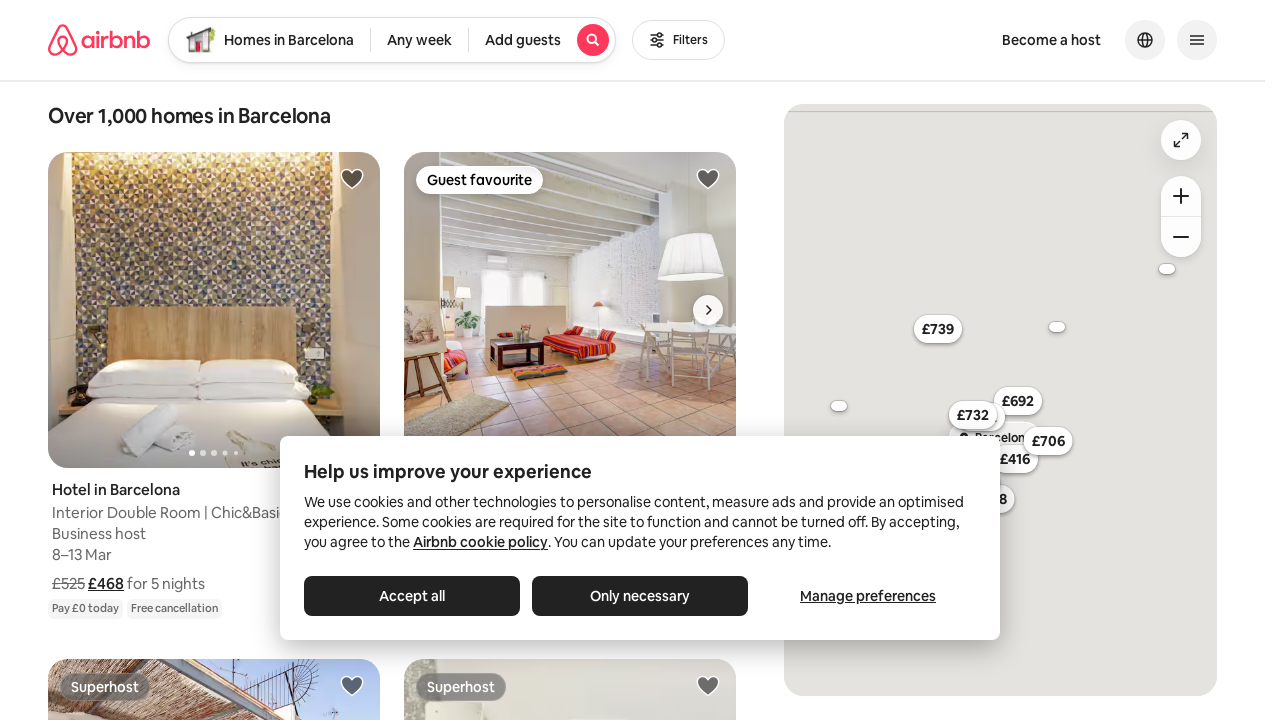